Tests radio button functionality on a practice website by selecting different radio button options (Chrome, Chennai) and verifying the enabled/selected states of other radio buttons (Safari, age group).

Starting URL: https://www.leafground.com/radio.xhtml

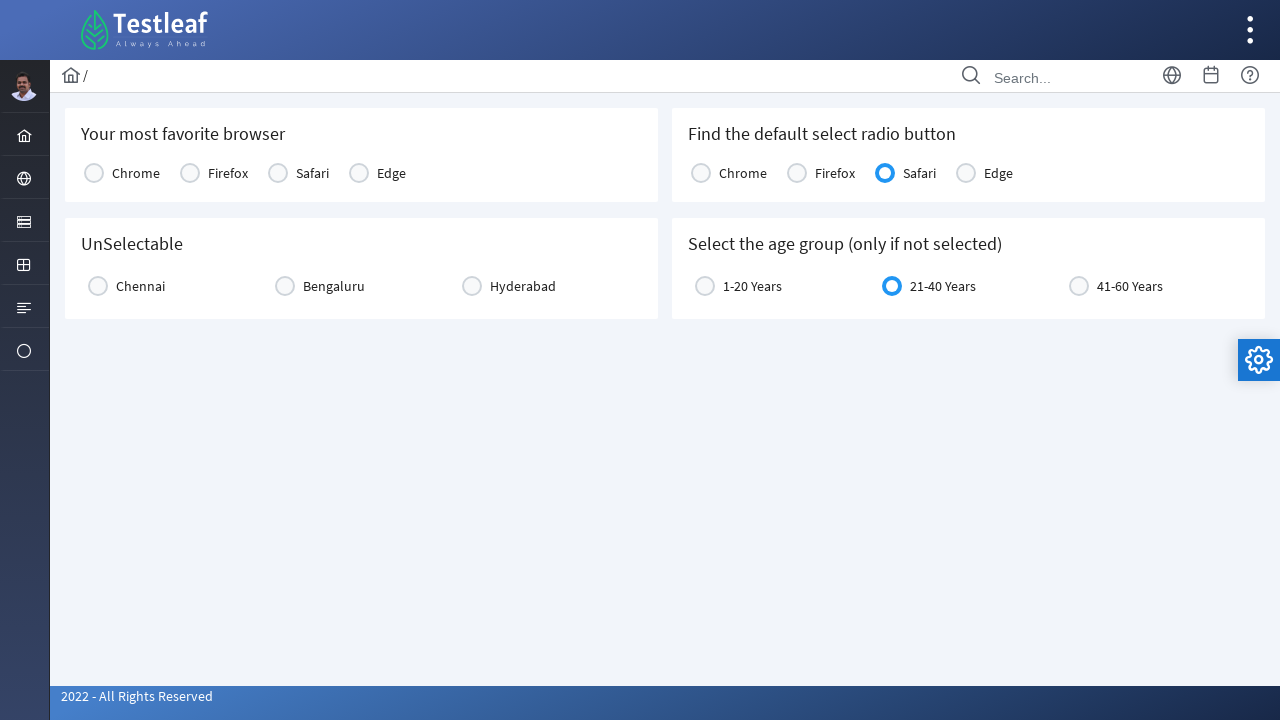

Clicked on Chrome radio button at (136, 173) on xpath=(//label[text()='Chrome'])[1]
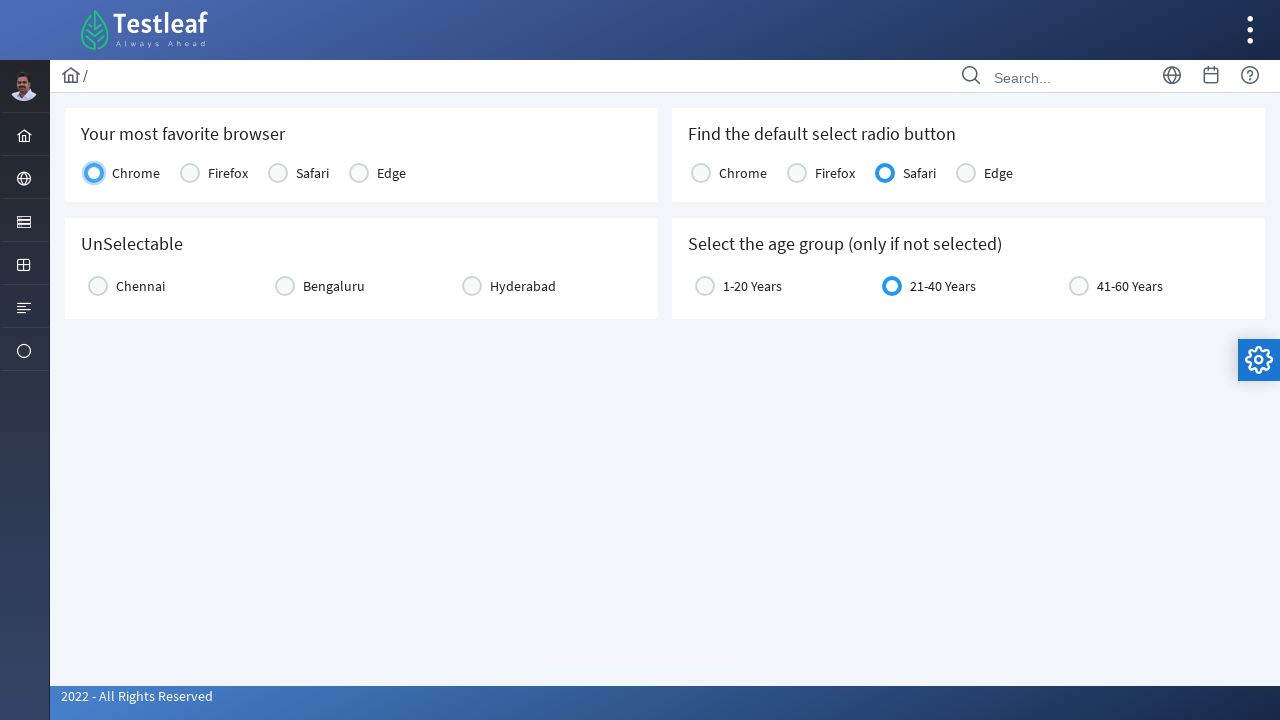

Clicked on Chennai radio button at (140, 286) on xpath=(//label[text()='Chennai'])[1]
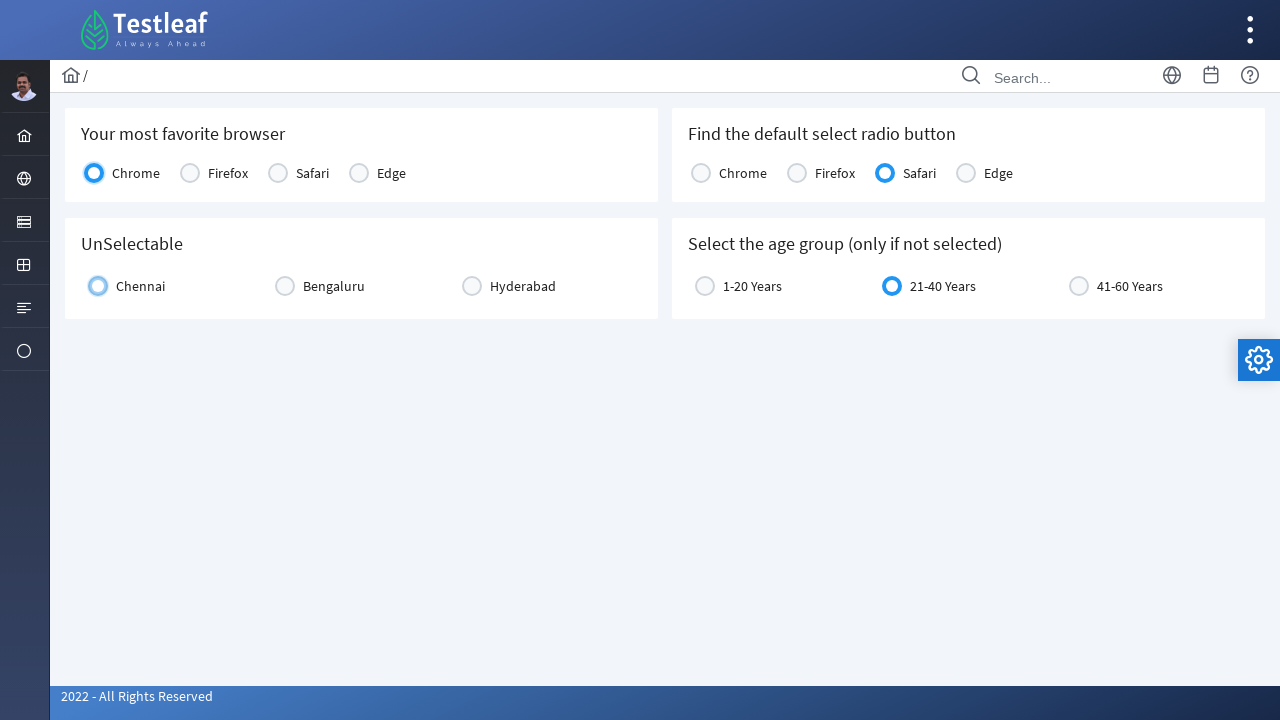

Clicked on Chennai radio button again at (140, 286) on xpath=(//label[text()='Chennai'])[1]
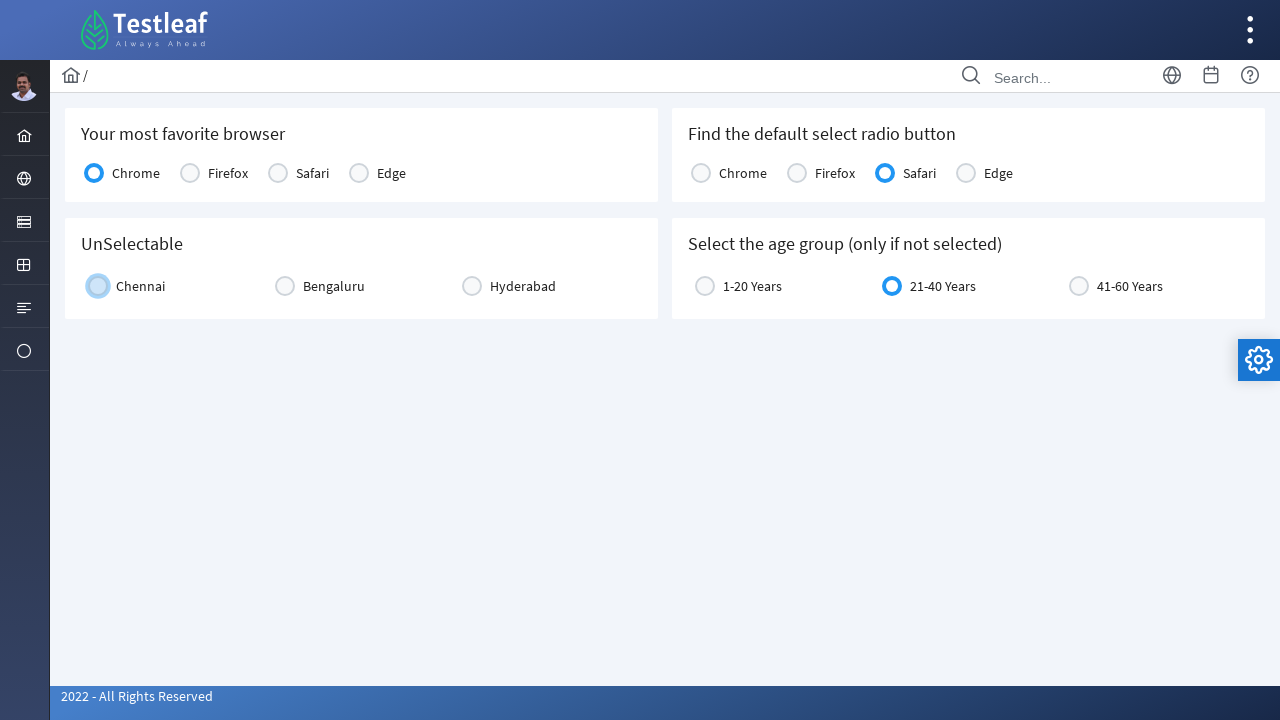

Located Safari radio button element
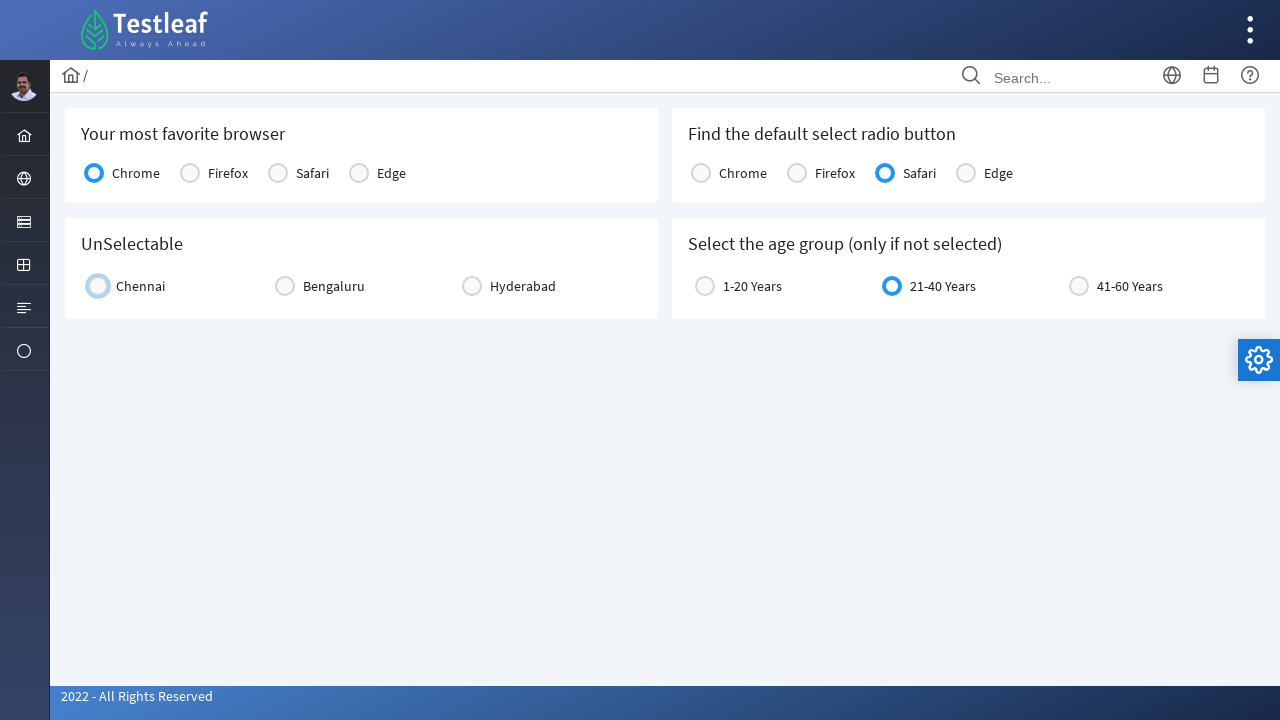

Retrieved Safari radio button text: Safari
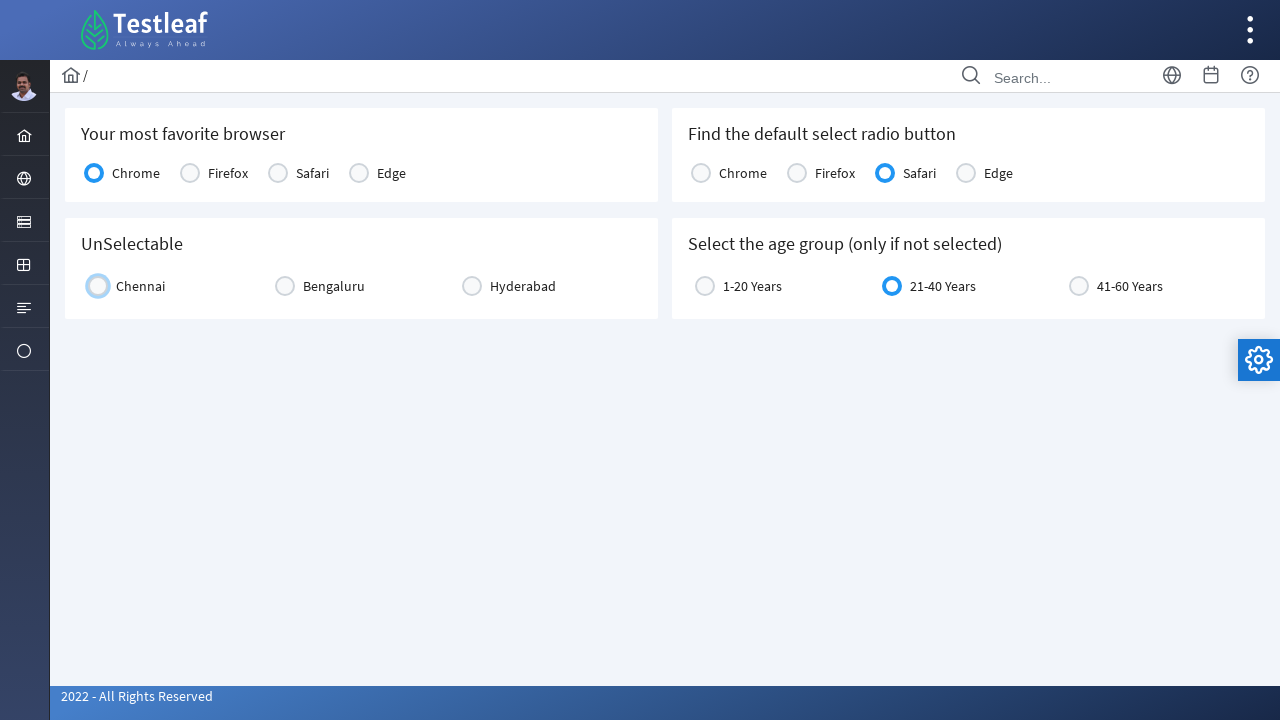

Checked if Safari radio button is enabled: True
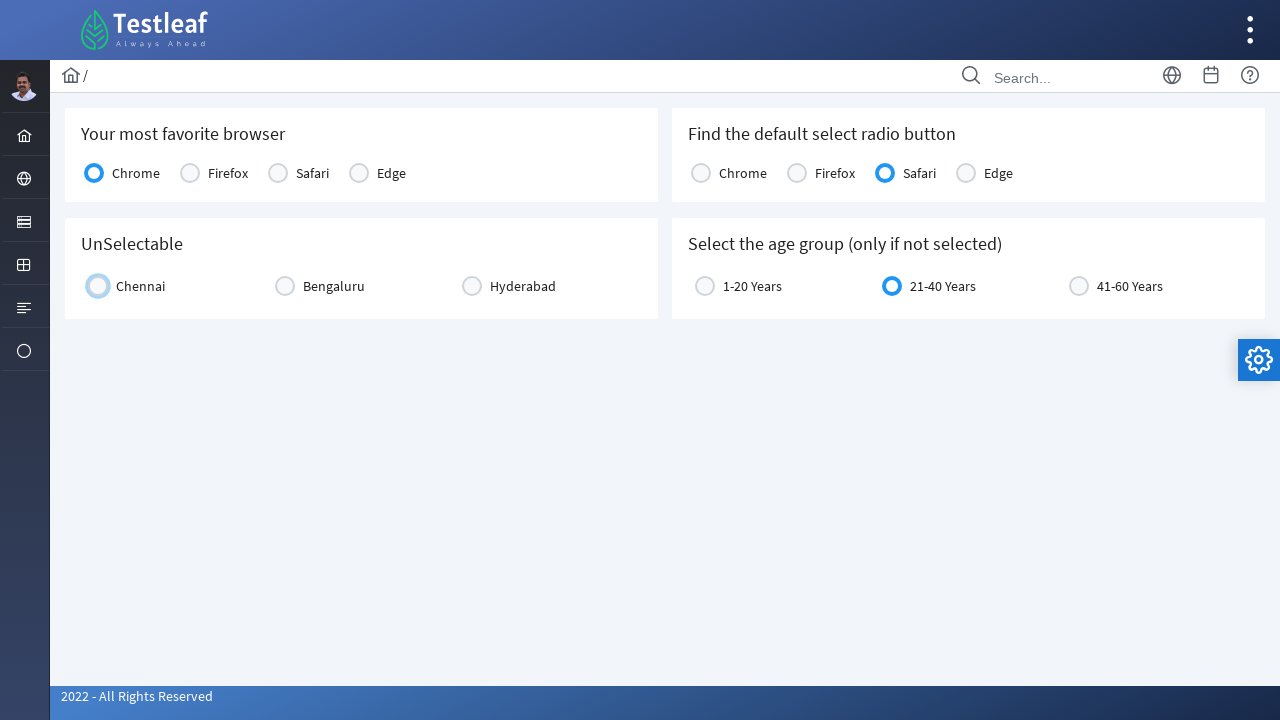

Located age group '21-40 Years' radio button element
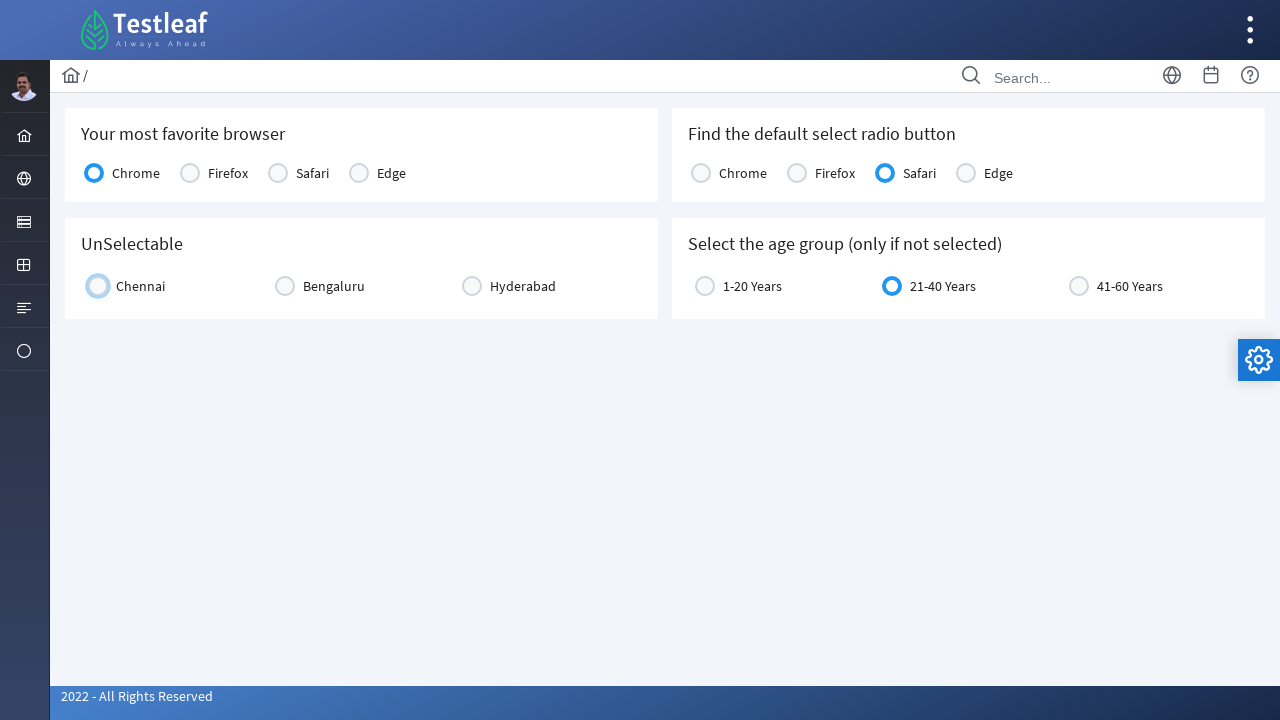

Located age group radio button input element
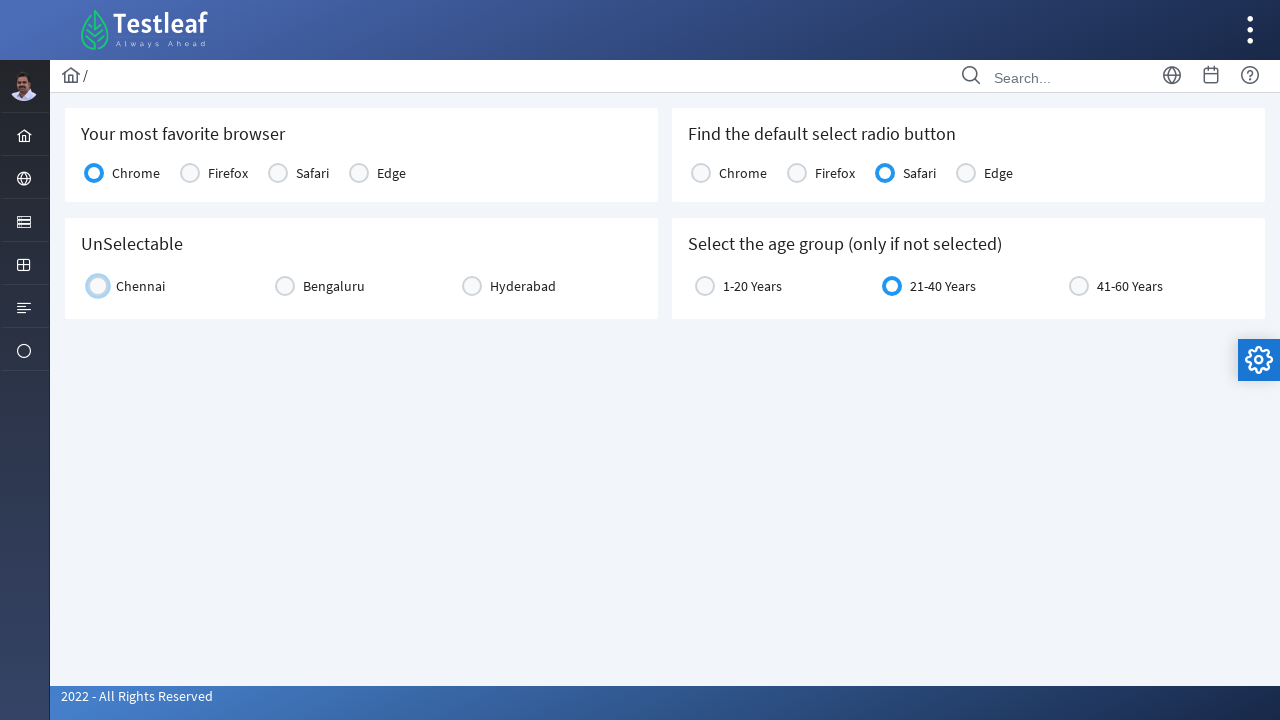

Checked if age group '21-40 Years' radio button is selected: True
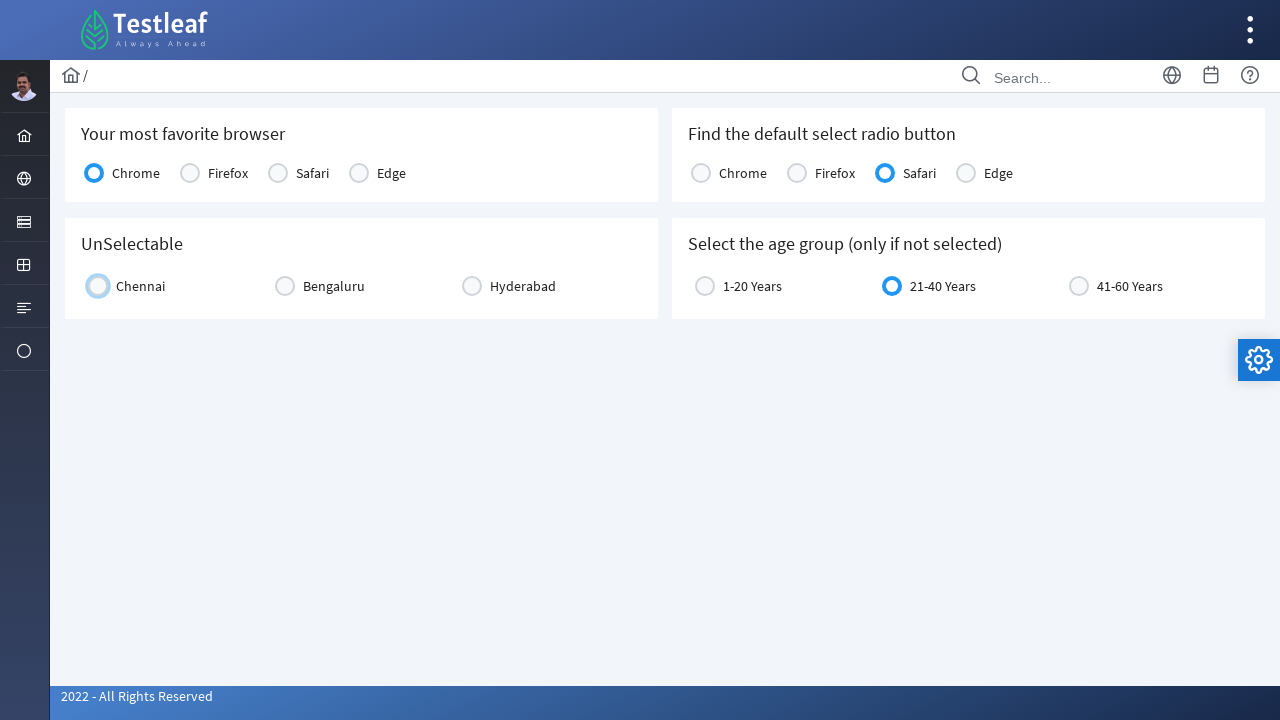

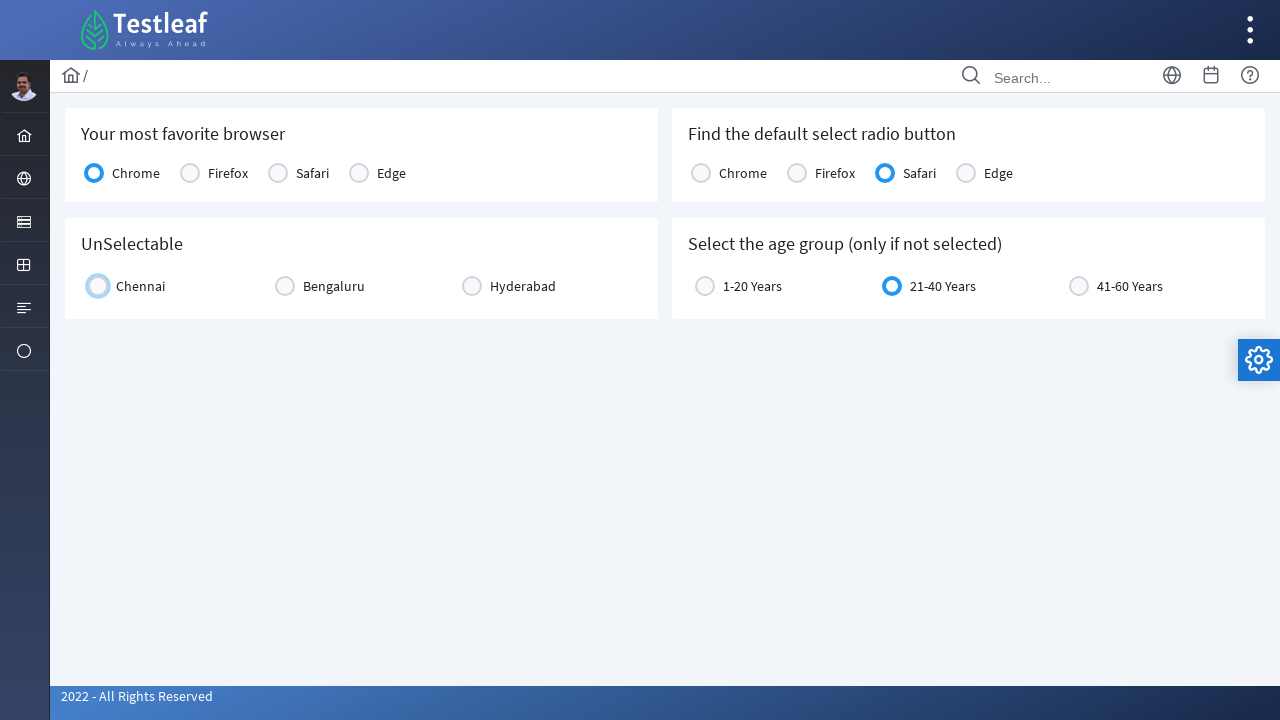